Tests text input functionality by entering text in a field and clicking a button to update its label

Starting URL: http://uitestingplayground.com/textinput

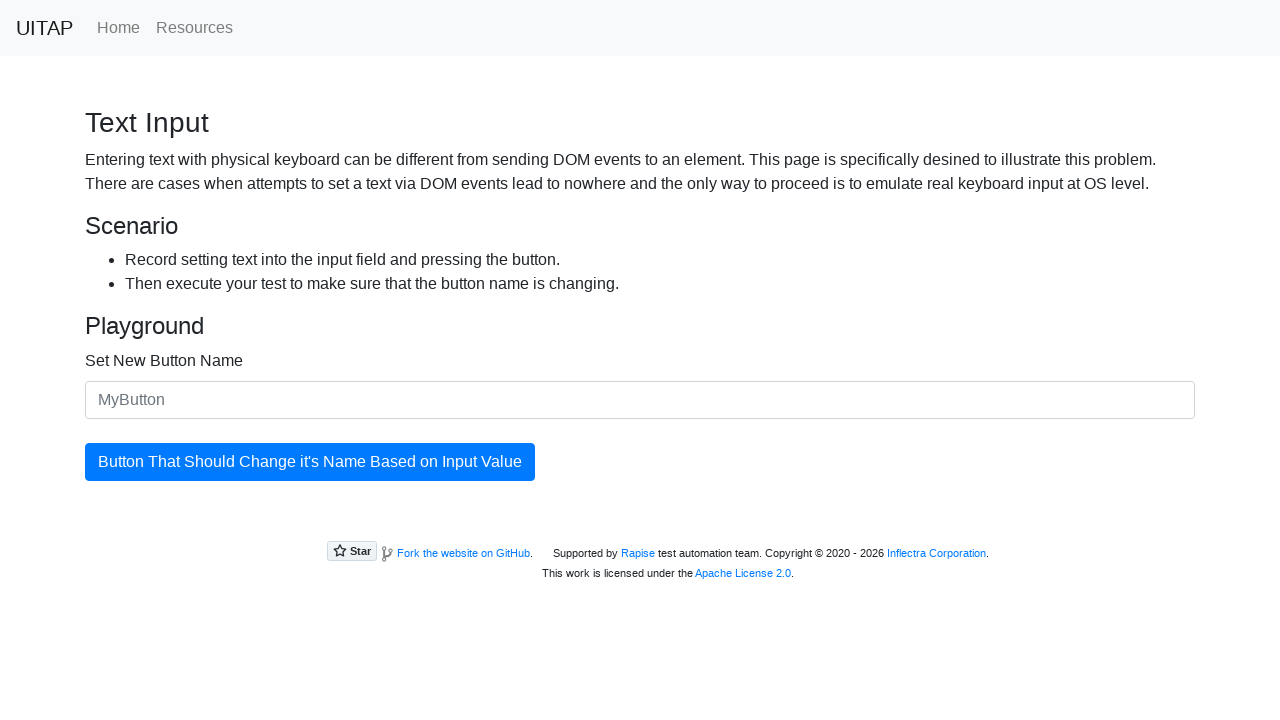

Waited for text input field to become visible
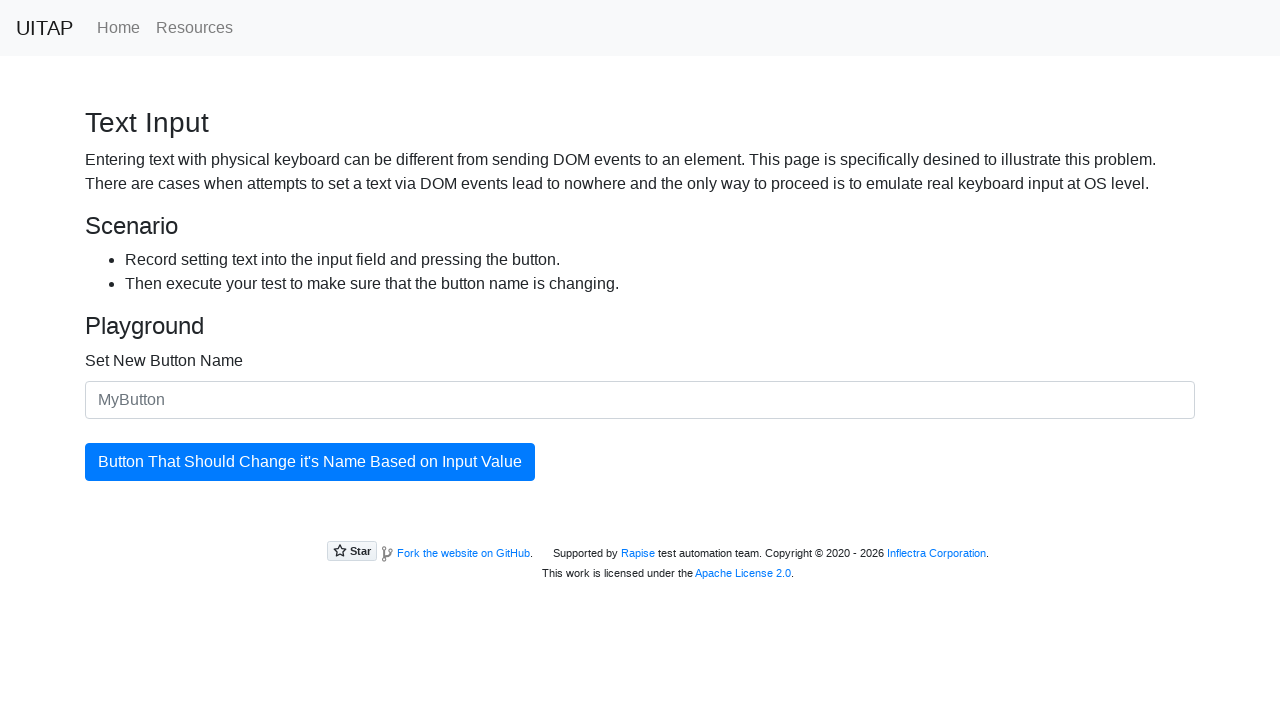

Entered 'SkyPro' in the text input field on #newButtonName
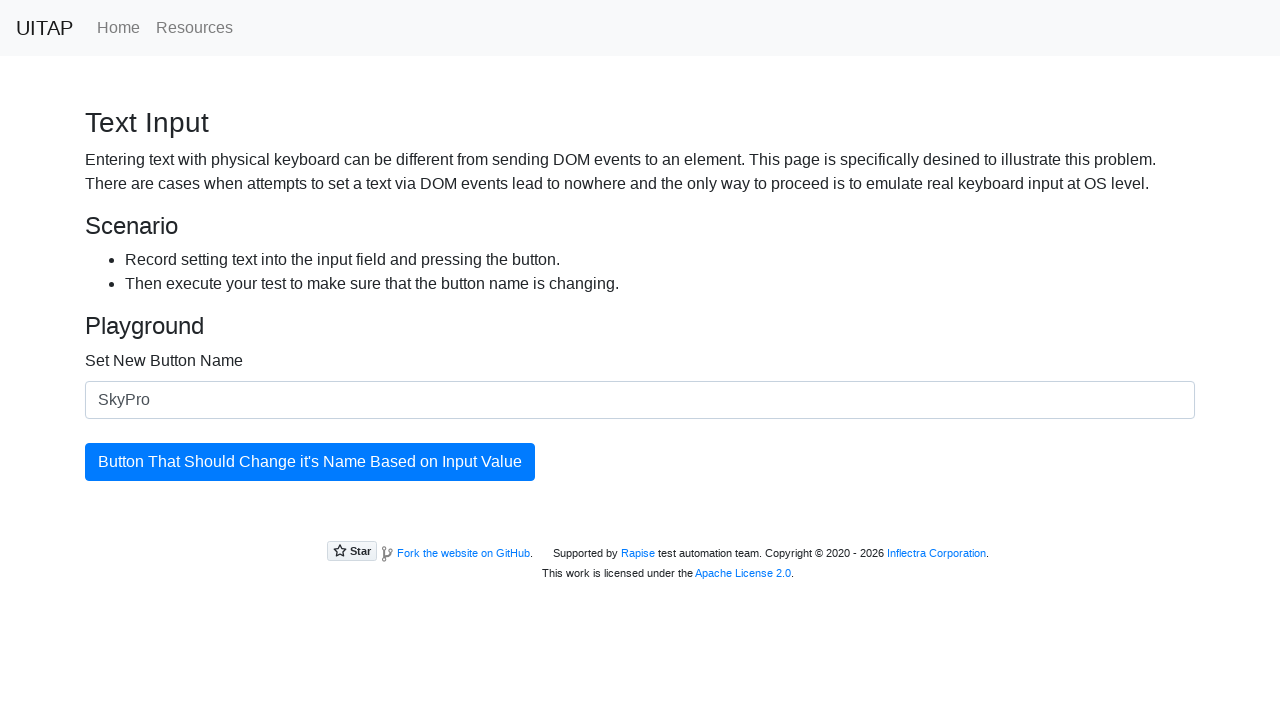

Clicked the button to update its label at (310, 462) on #updatingButton
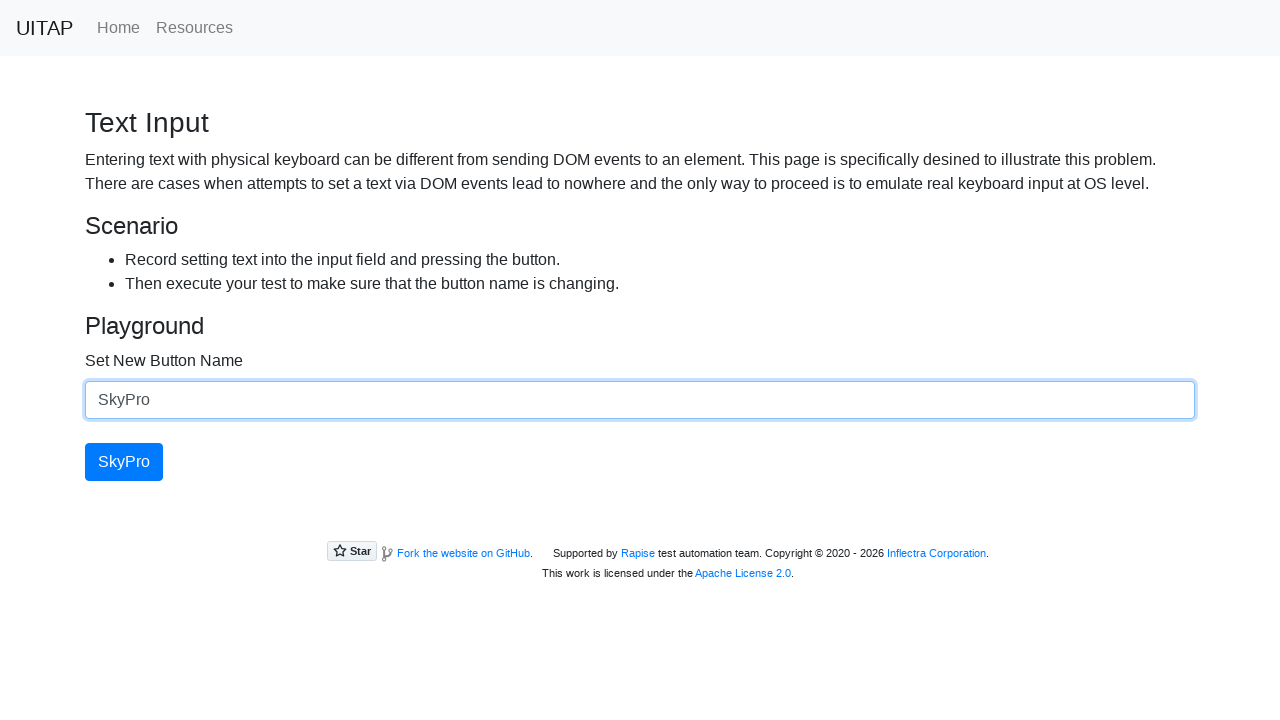

Retrieved updated button text: 'SkyPro'
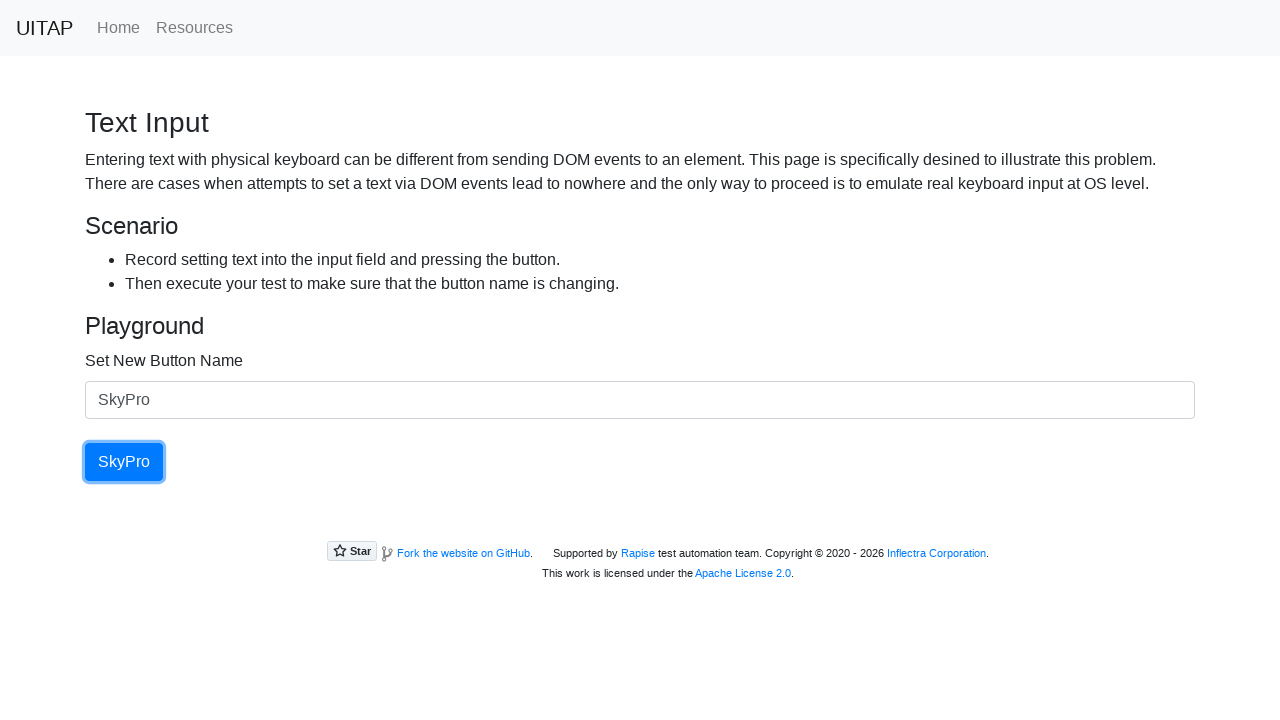

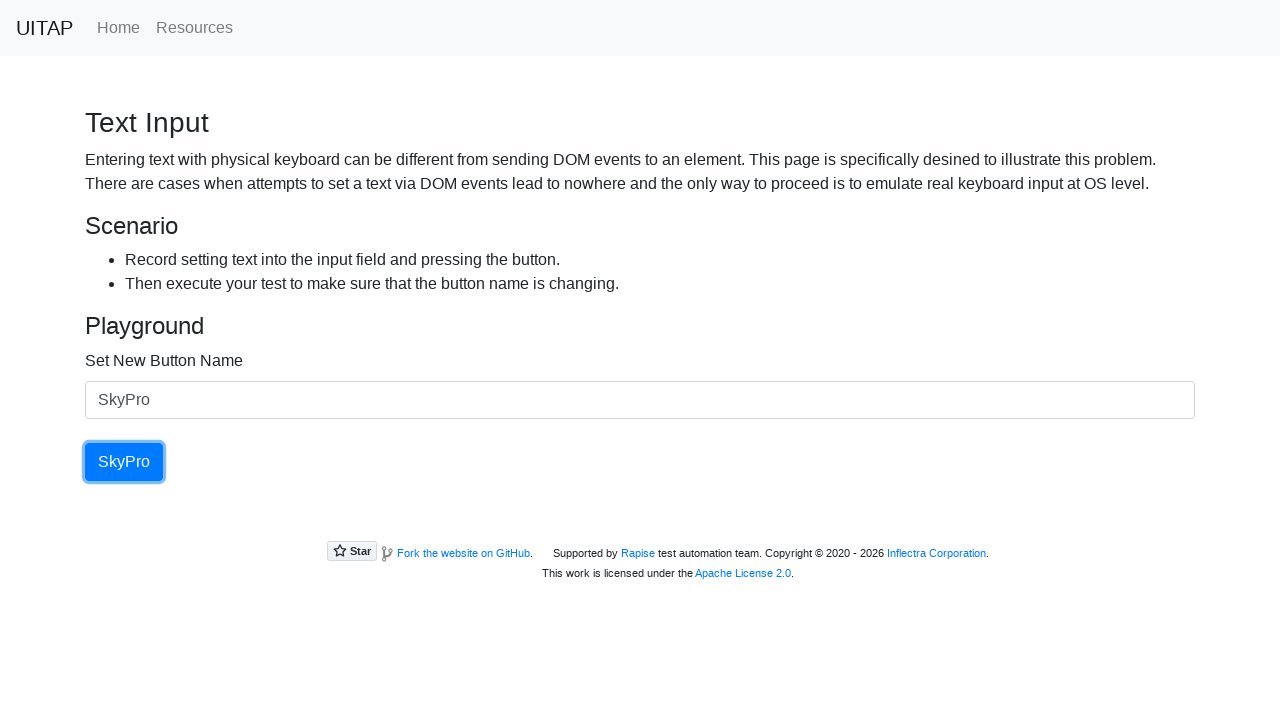